Tests iframe switching functionality by navigating to an iframe page, switching into the iframe to verify text is displayed, then switching back to the parent frame and clicking on a link.

Starting URL: https://the-internet.herokuapp.com/iframe

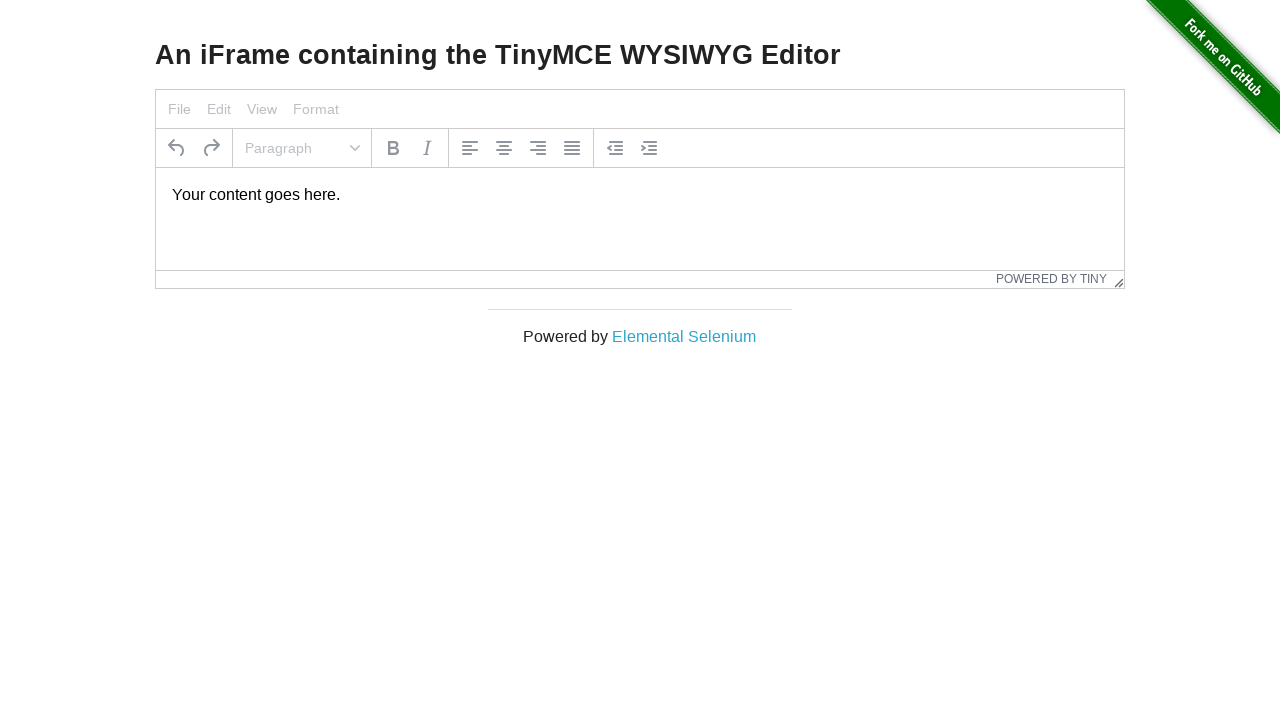

Navigated to iframe page at https://the-internet.herokuapp.com/iframe
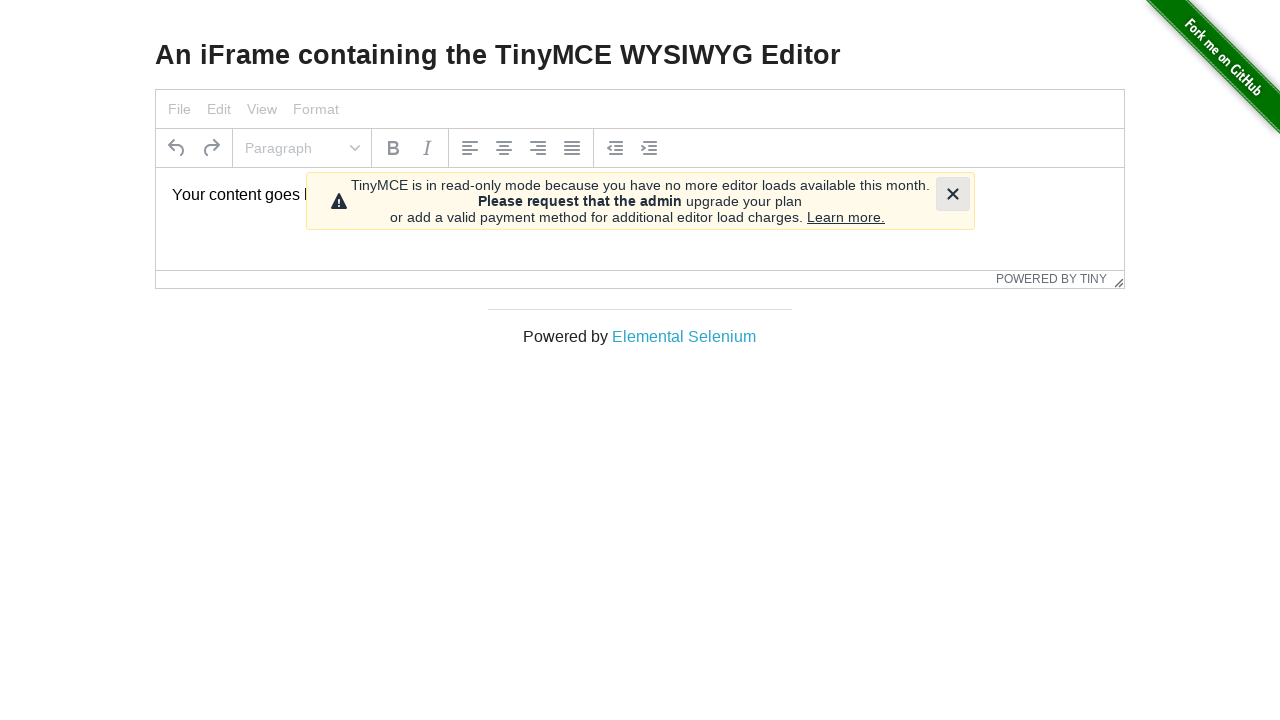

Located iframe with selector #mce_0_ifr
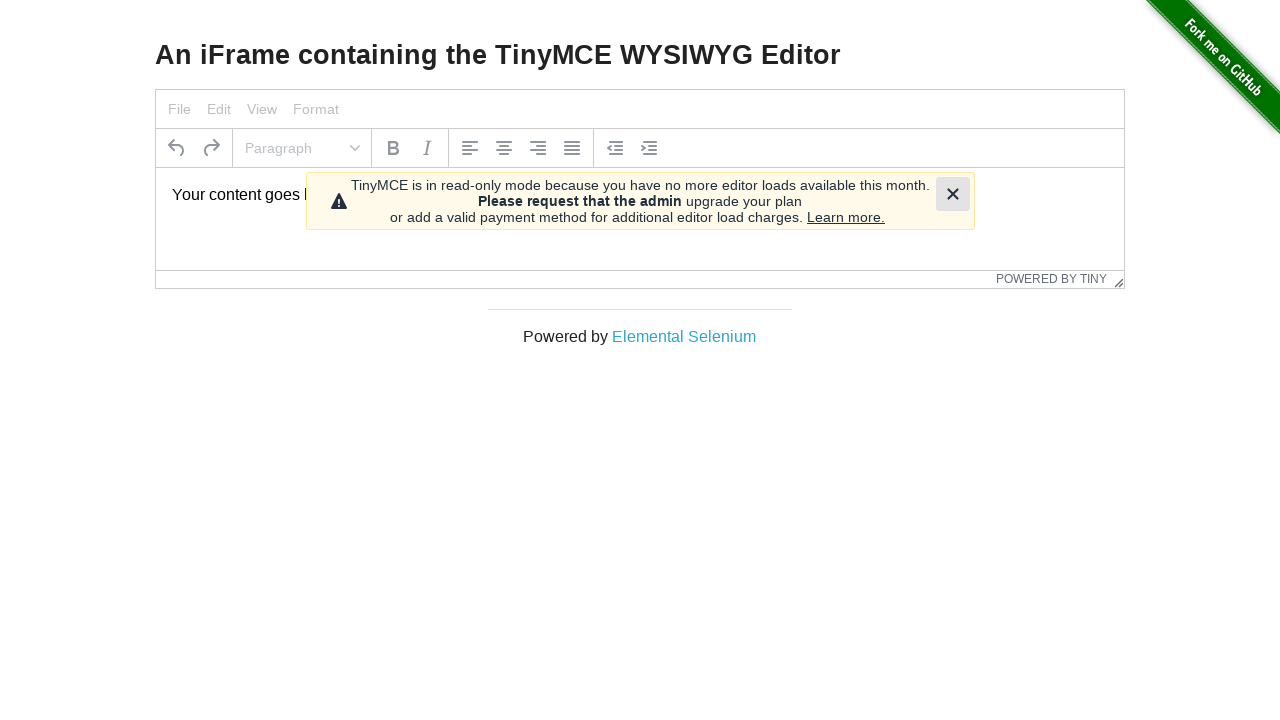

Located paragraph element inside iframe
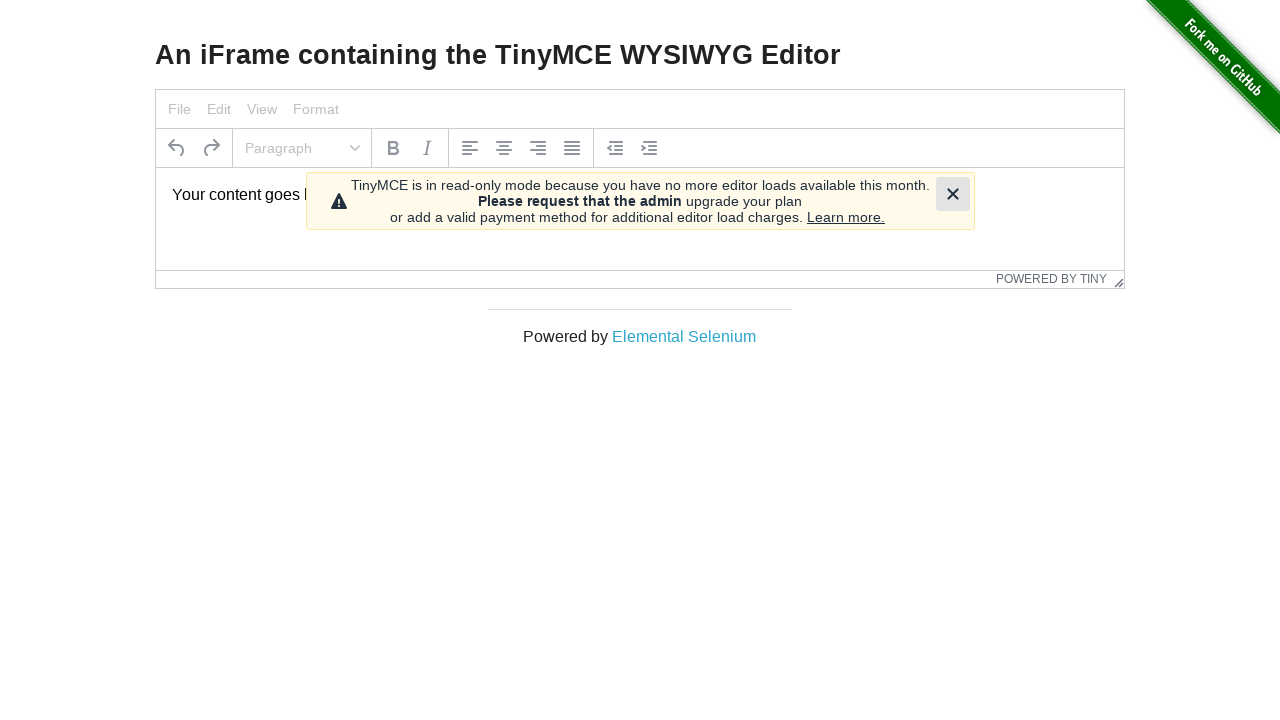

Waited for paragraph text element to become visible in iframe
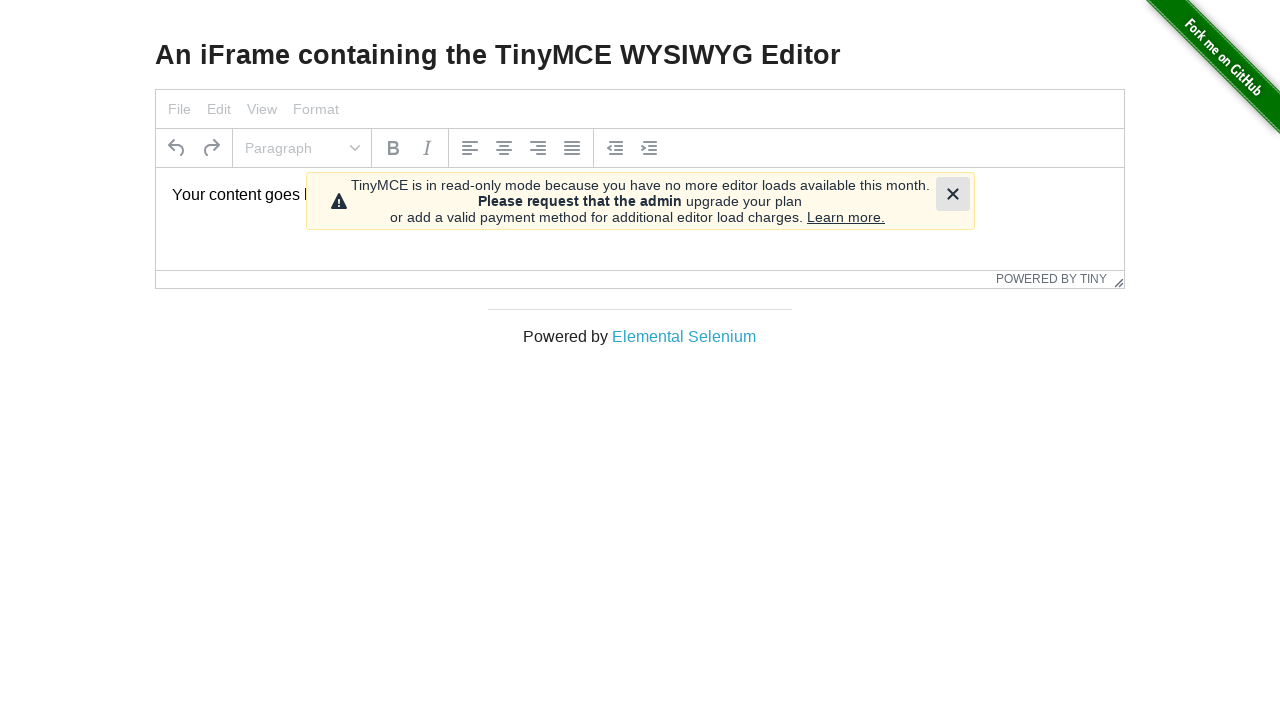

Verified that text element is visible in iframe
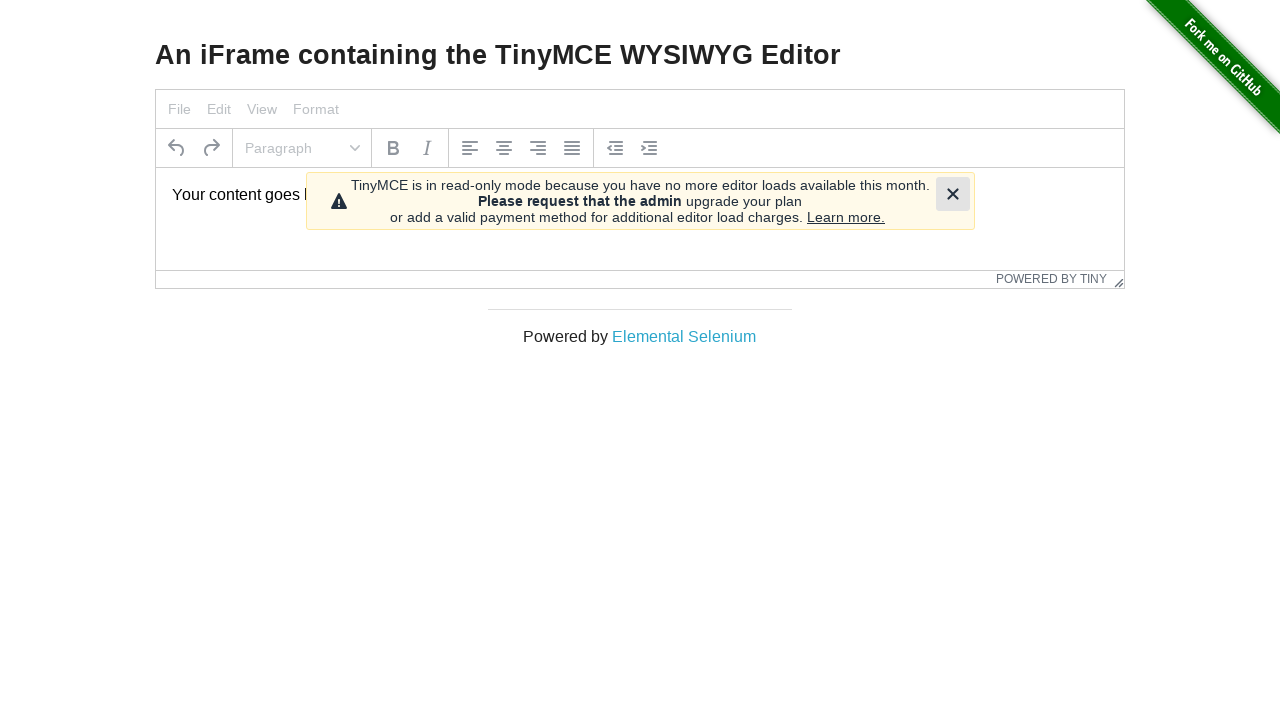

Clicked on Elemental Selenium link in parent frame at (684, 336) on a:has-text('Elemental Selenium')
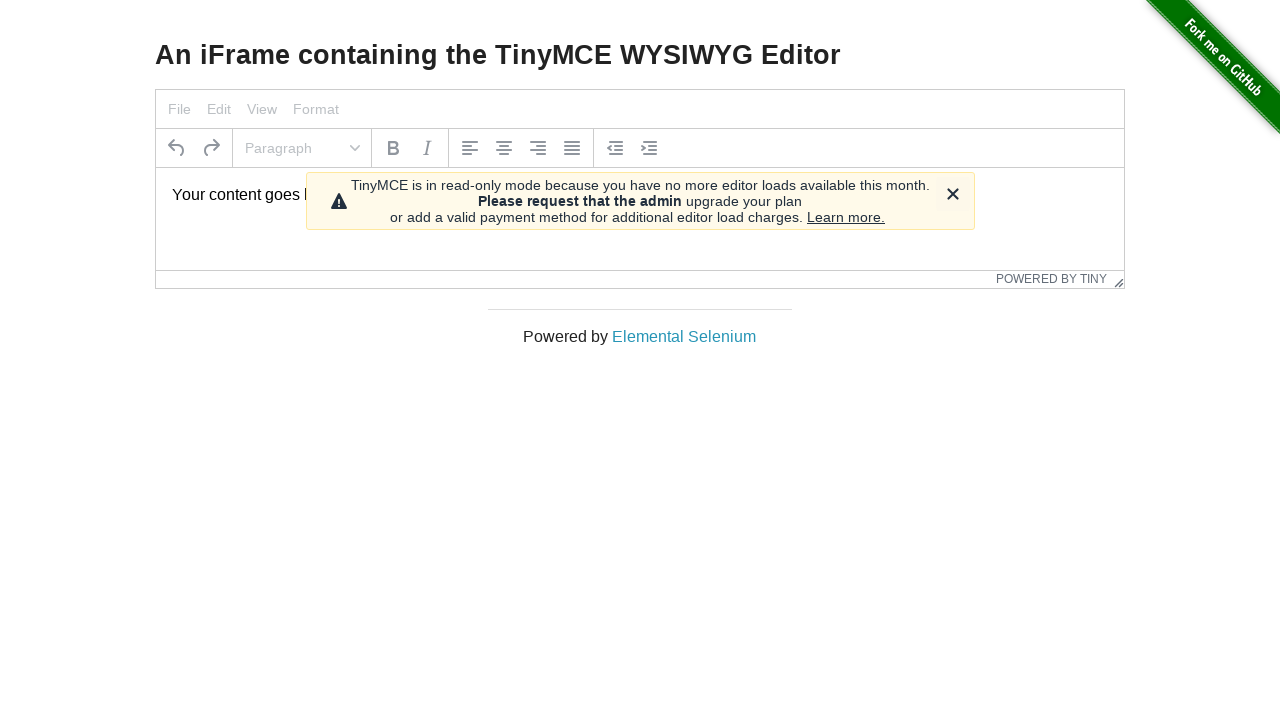

Waited 1000ms for page navigation to complete
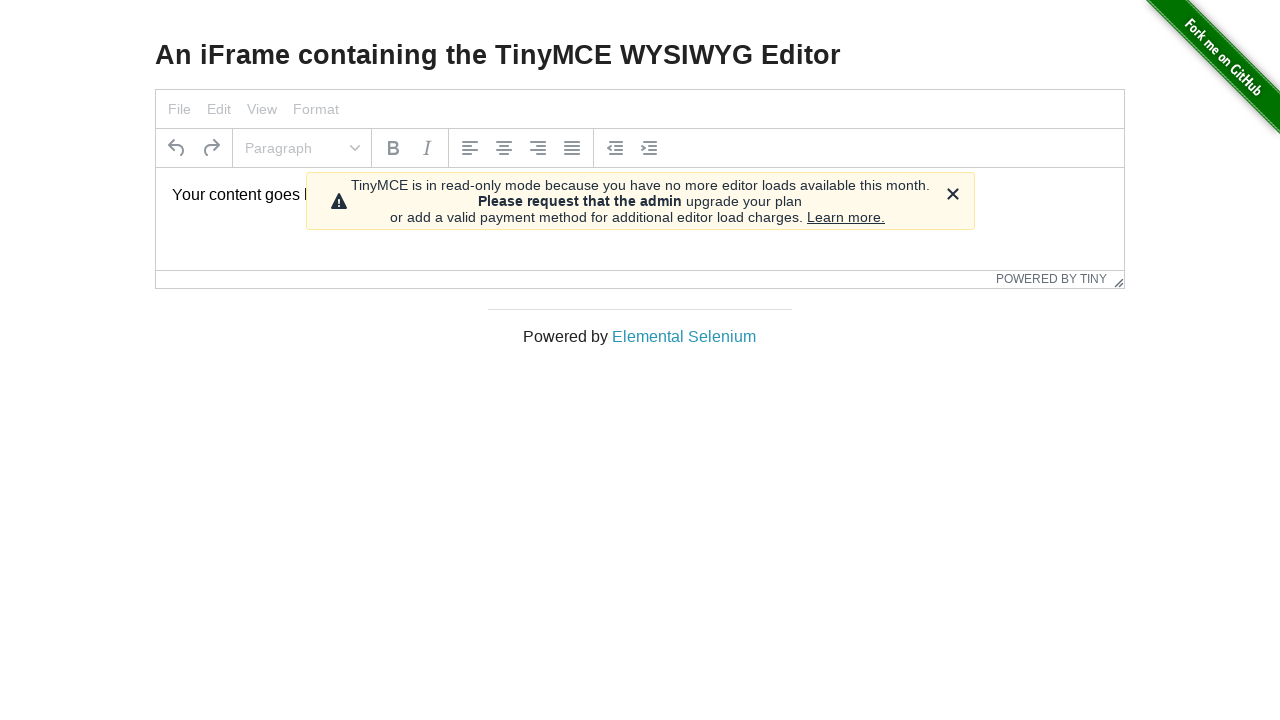

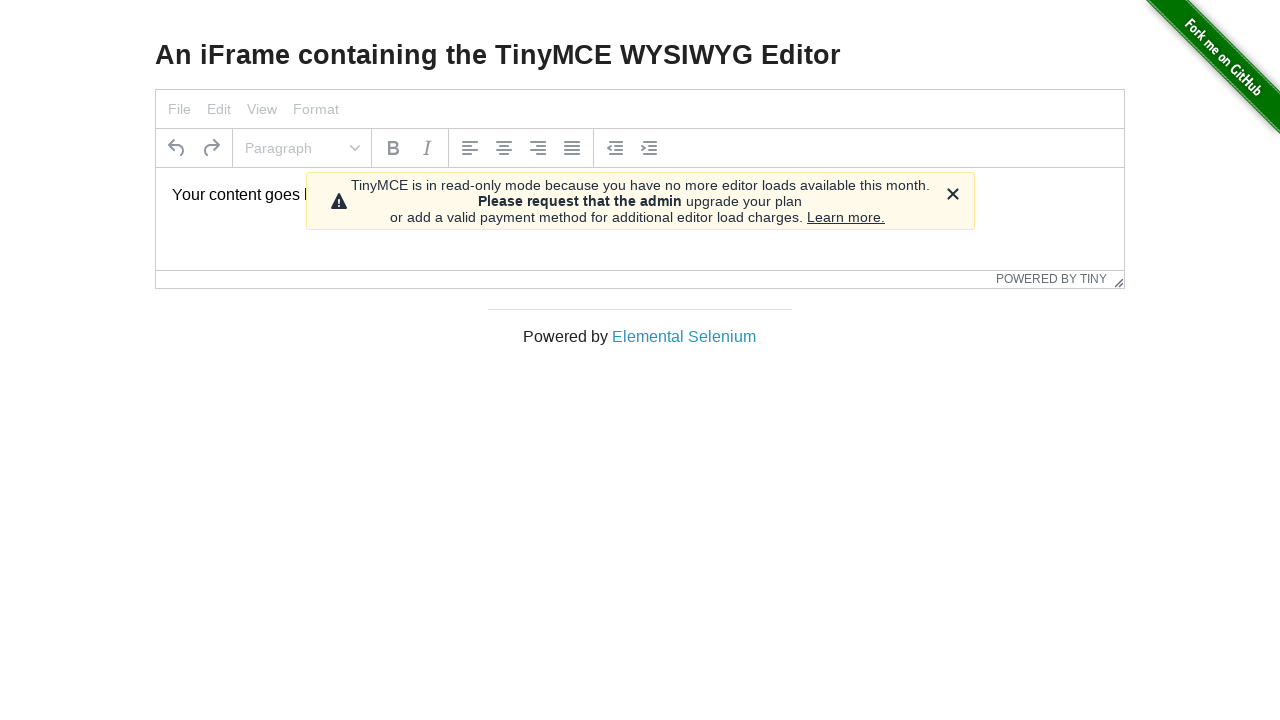